Tests element visibility interaction by clicking on an invisibility trigger element and waiting for the expected condition to complete

Starting URL: https://play1.automationcamp.ir/expected_conditions.html

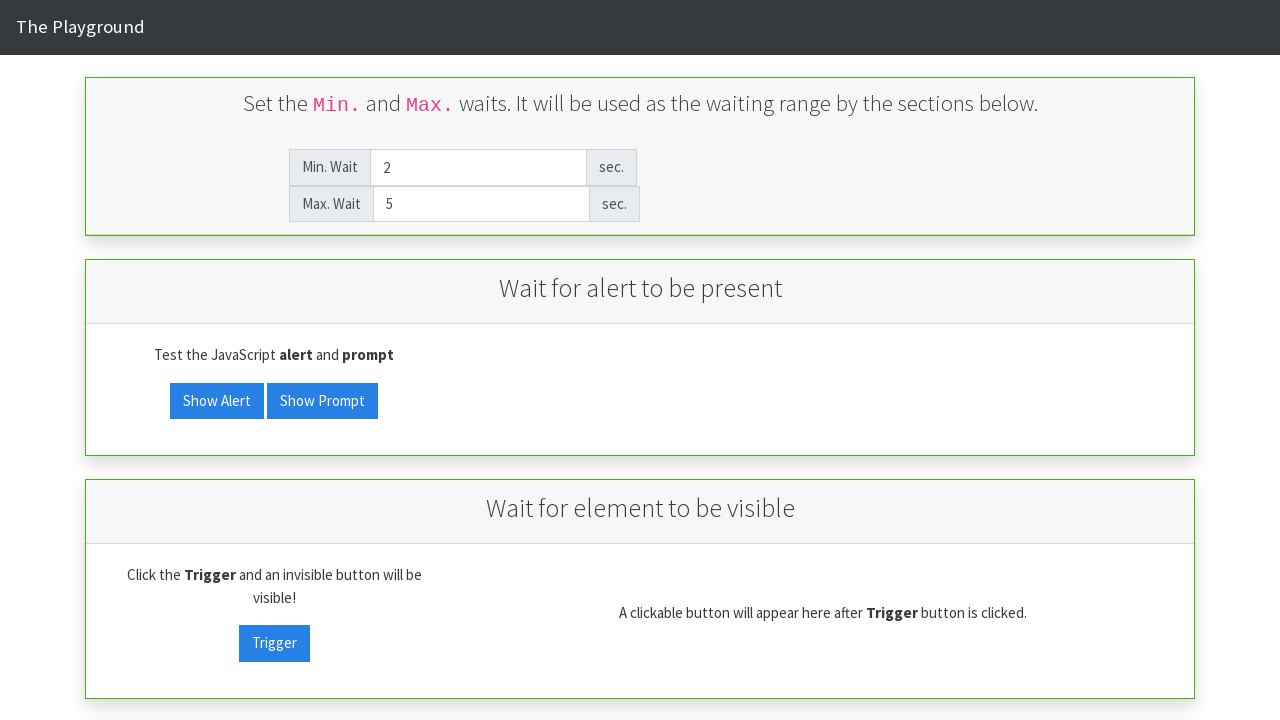

Clicked invisibility trigger element at (274, 360) on #invisibility_trigger
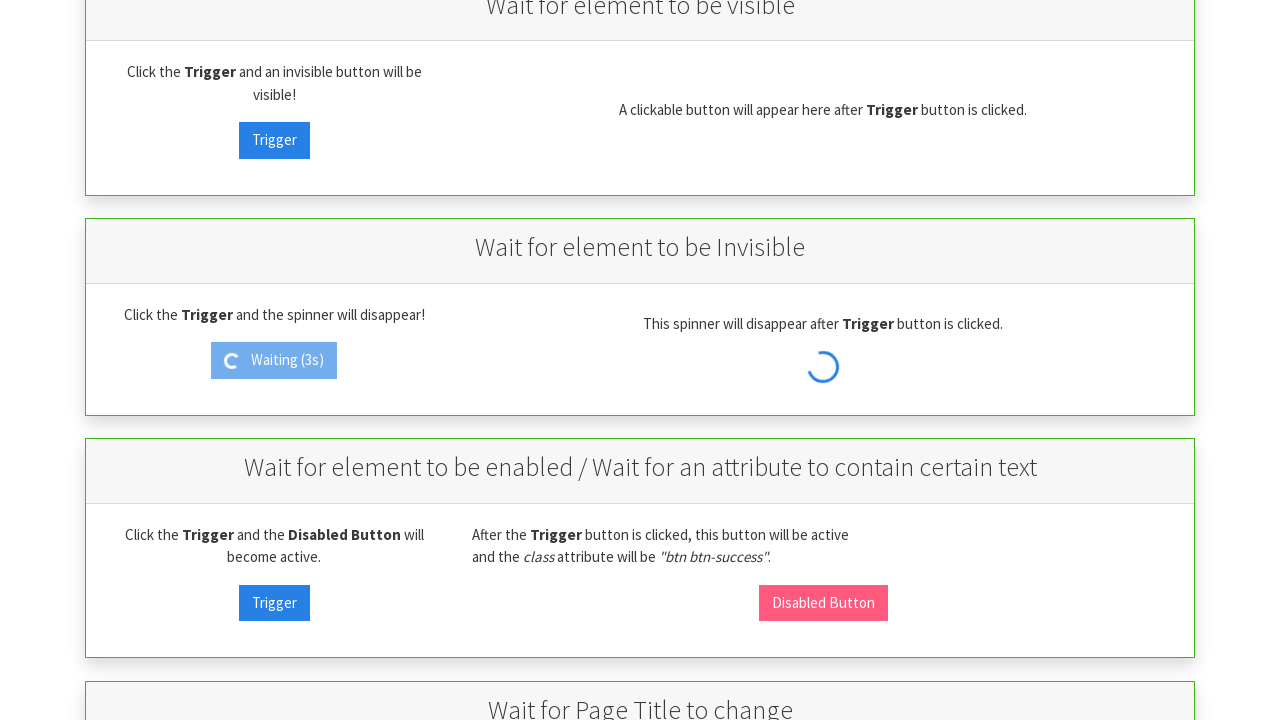

Waited 5 seconds for visibility change effect to complete
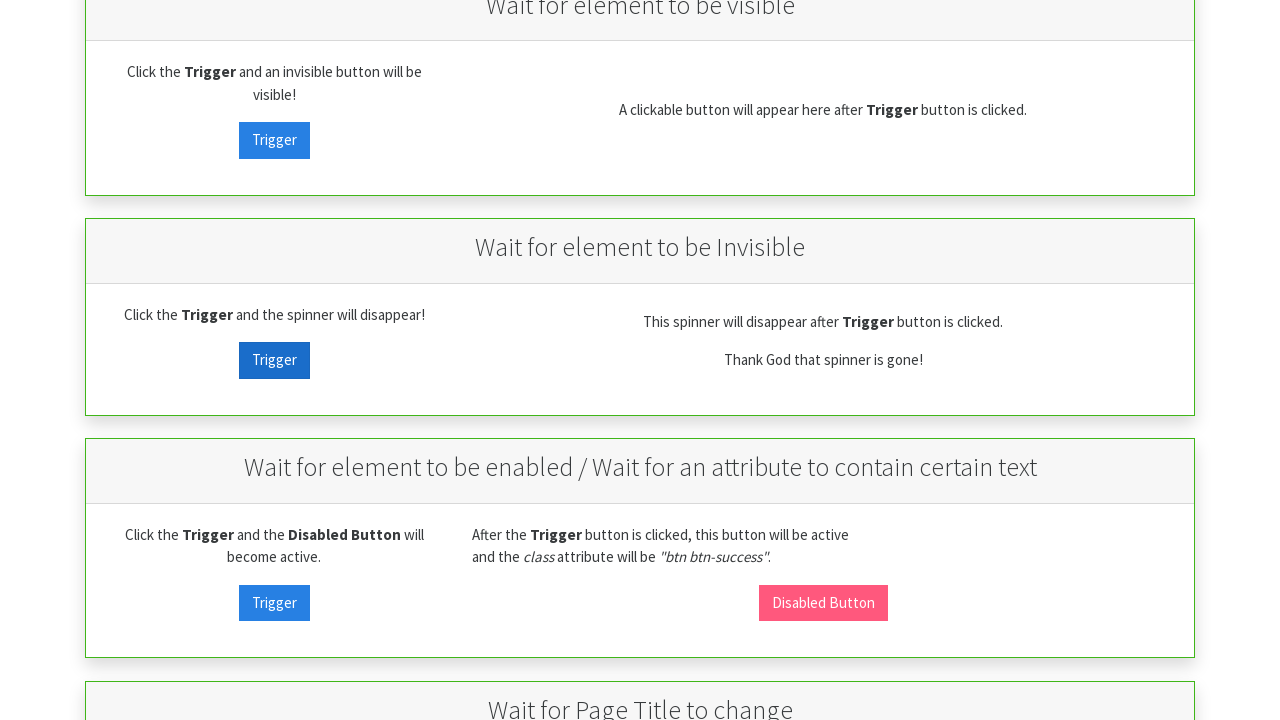

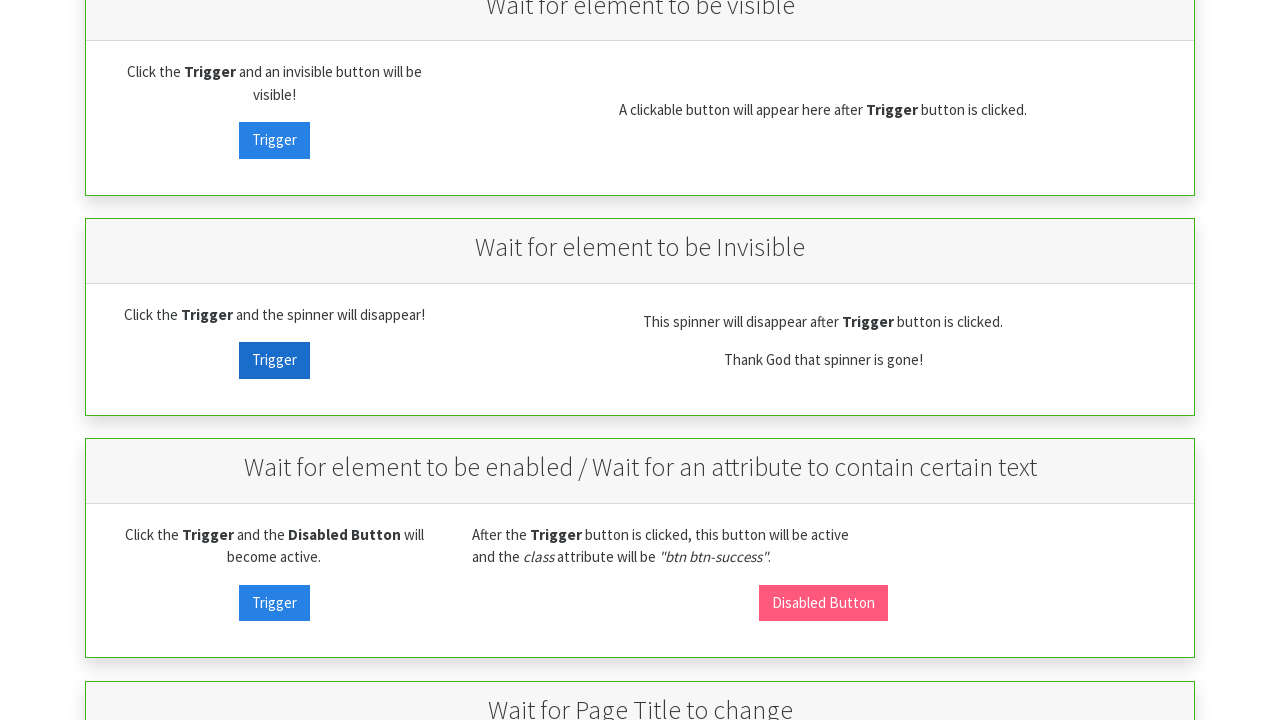